Reads two numbers from the page, calculates their sum, selects the result from a dropdown menu, and submits the form

Starting URL: http://suninjuly.github.io/selects1.html

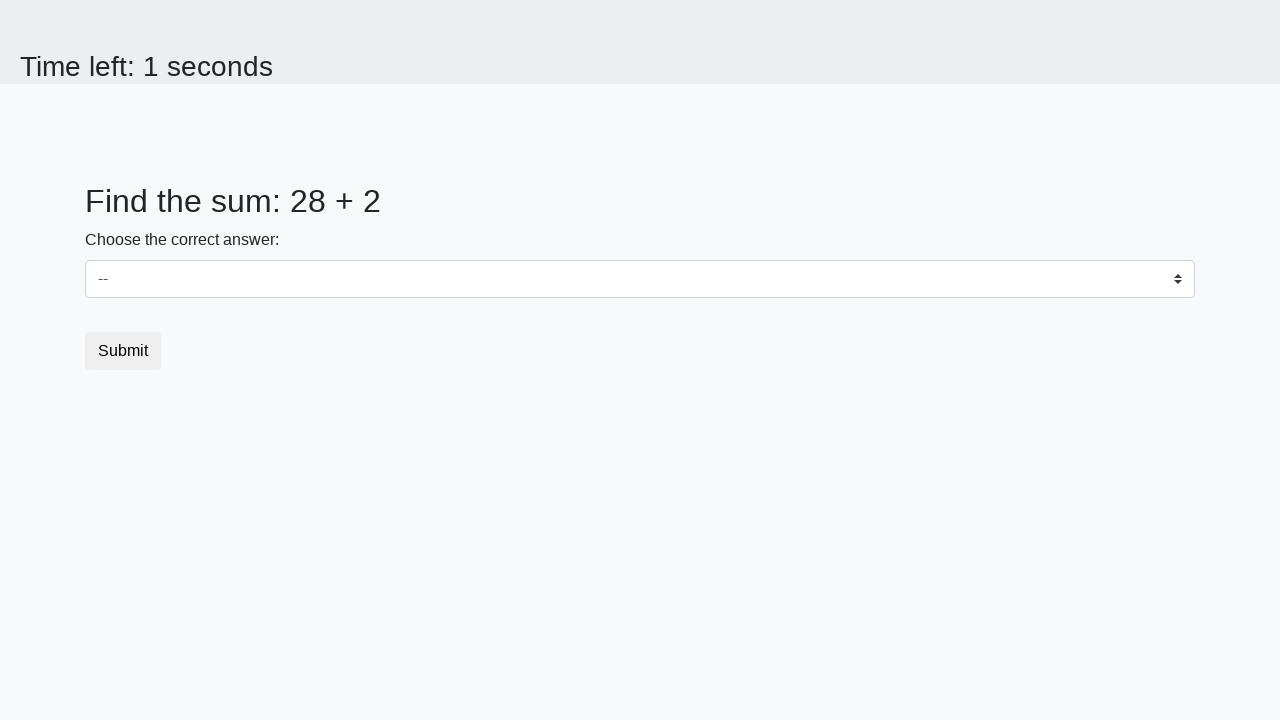

Retrieved first number from #num1 element
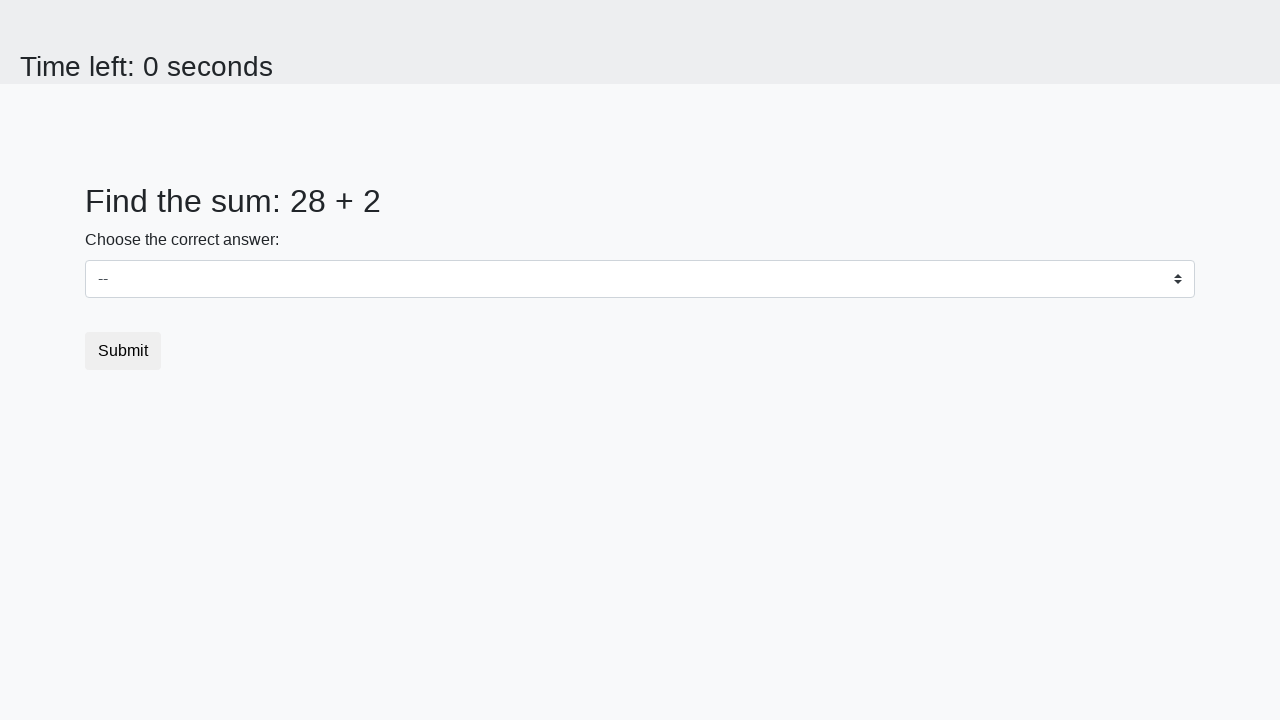

Retrieved second number from #num2 element
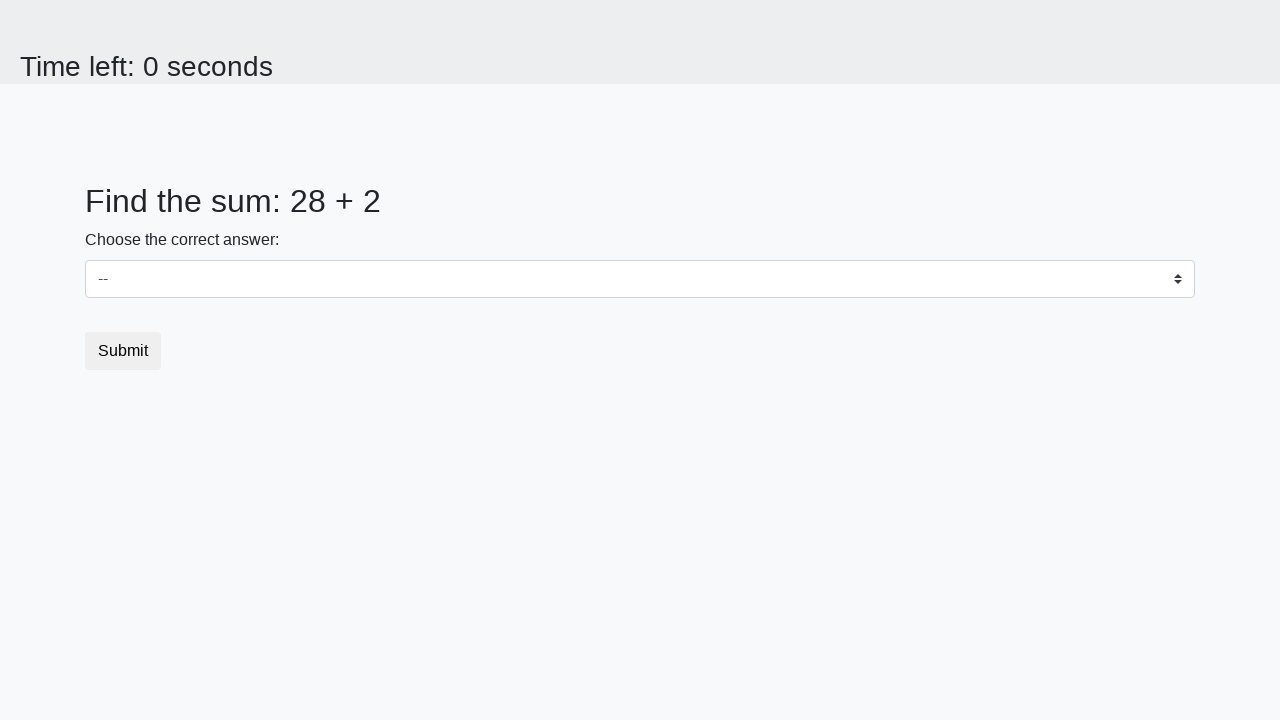

Calculated sum of 28 + 2 = 30
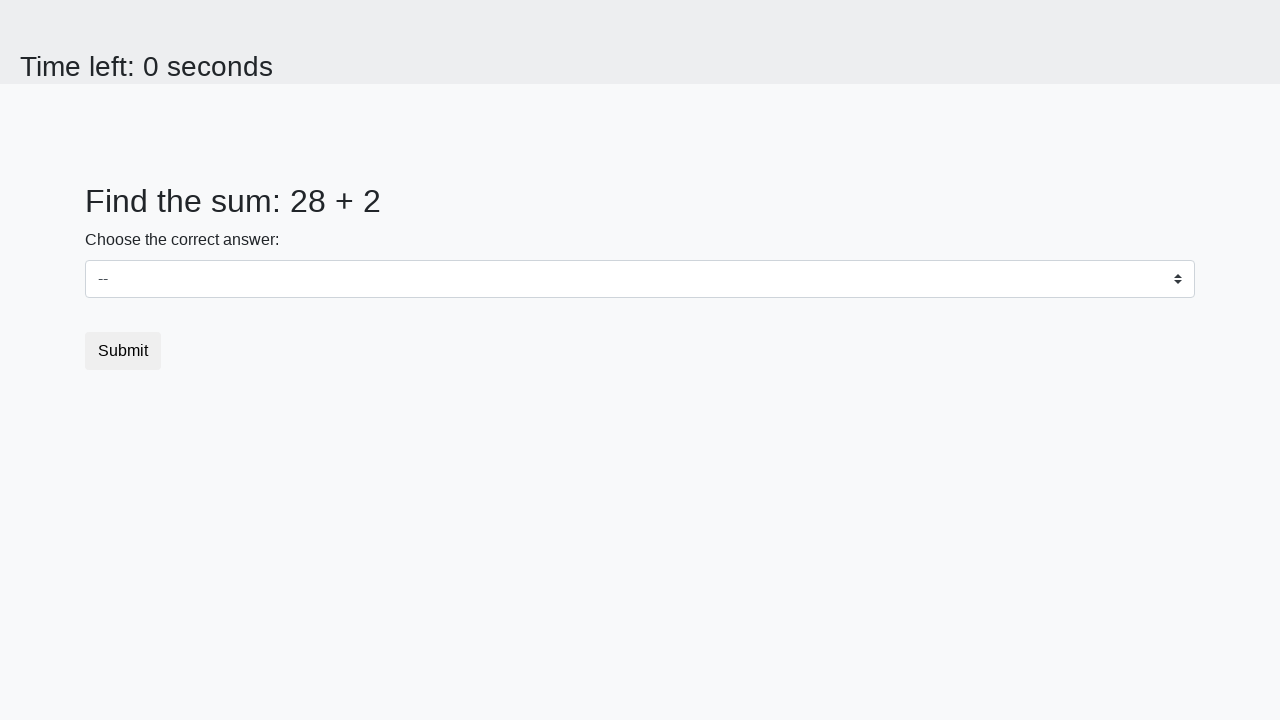

Selected calculated sum (30) from dropdown menu on select
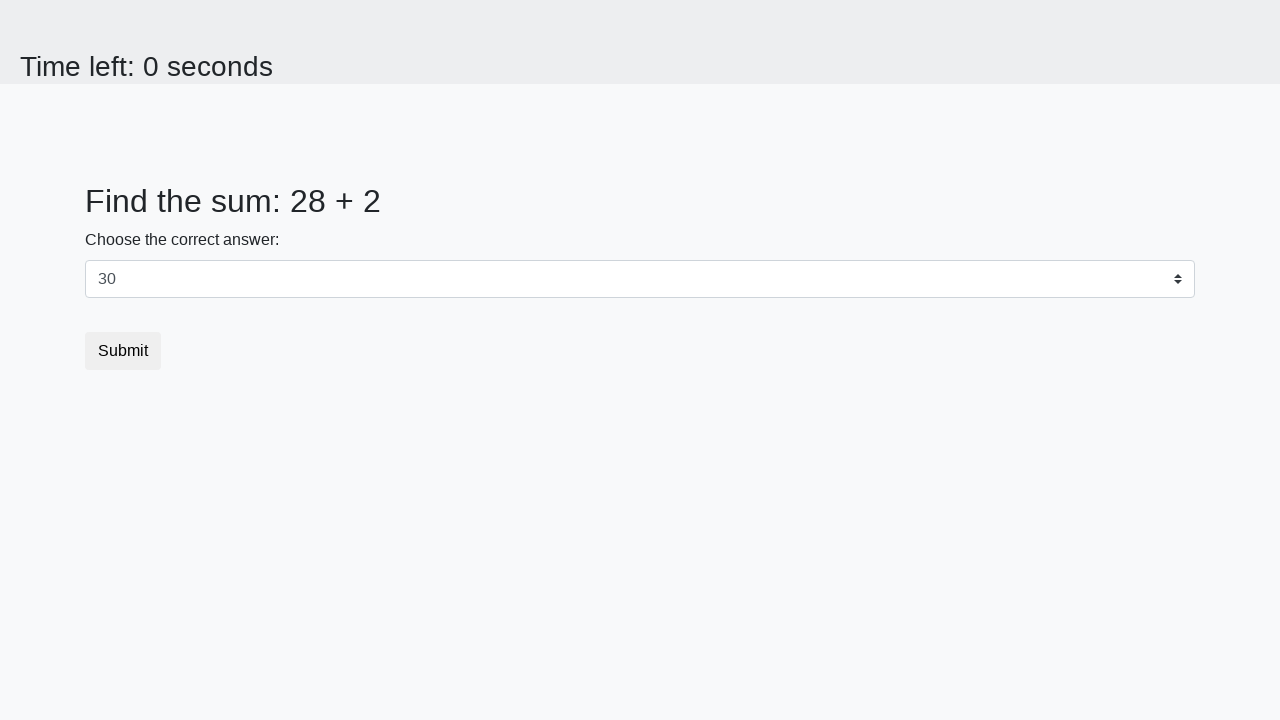

Clicked submit button to submit the form at (123, 351) on button[type='submit']
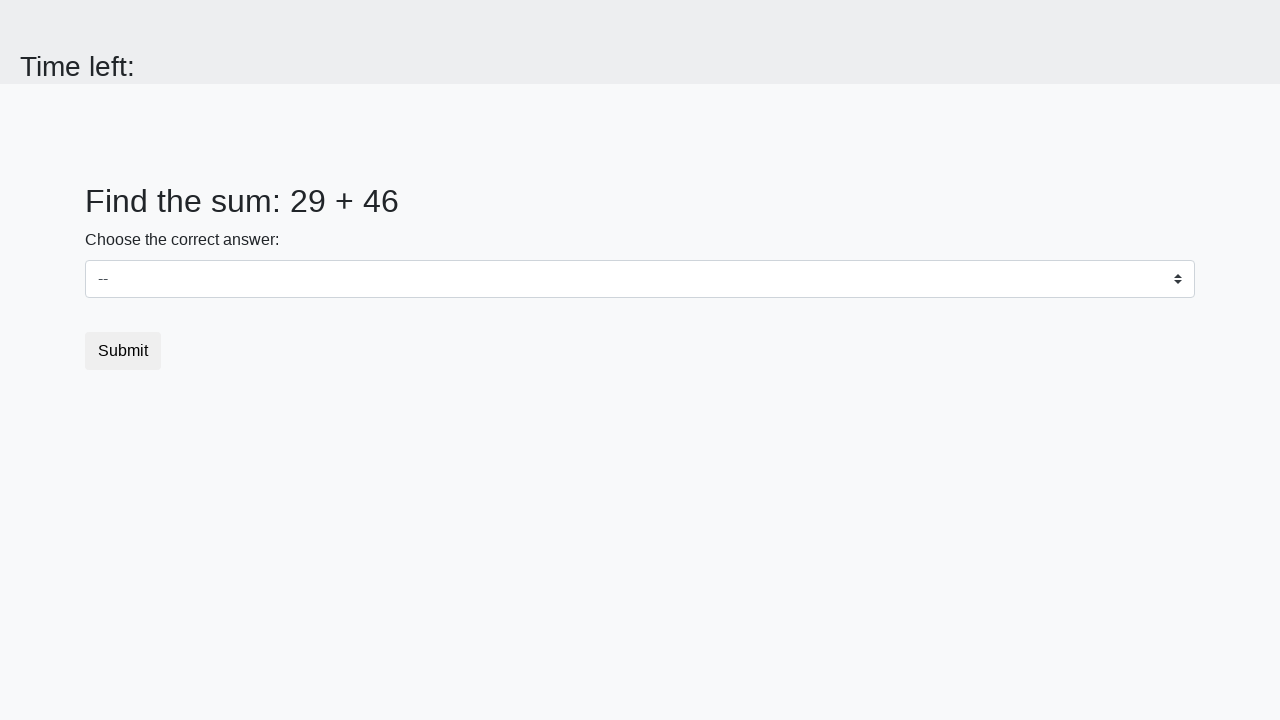

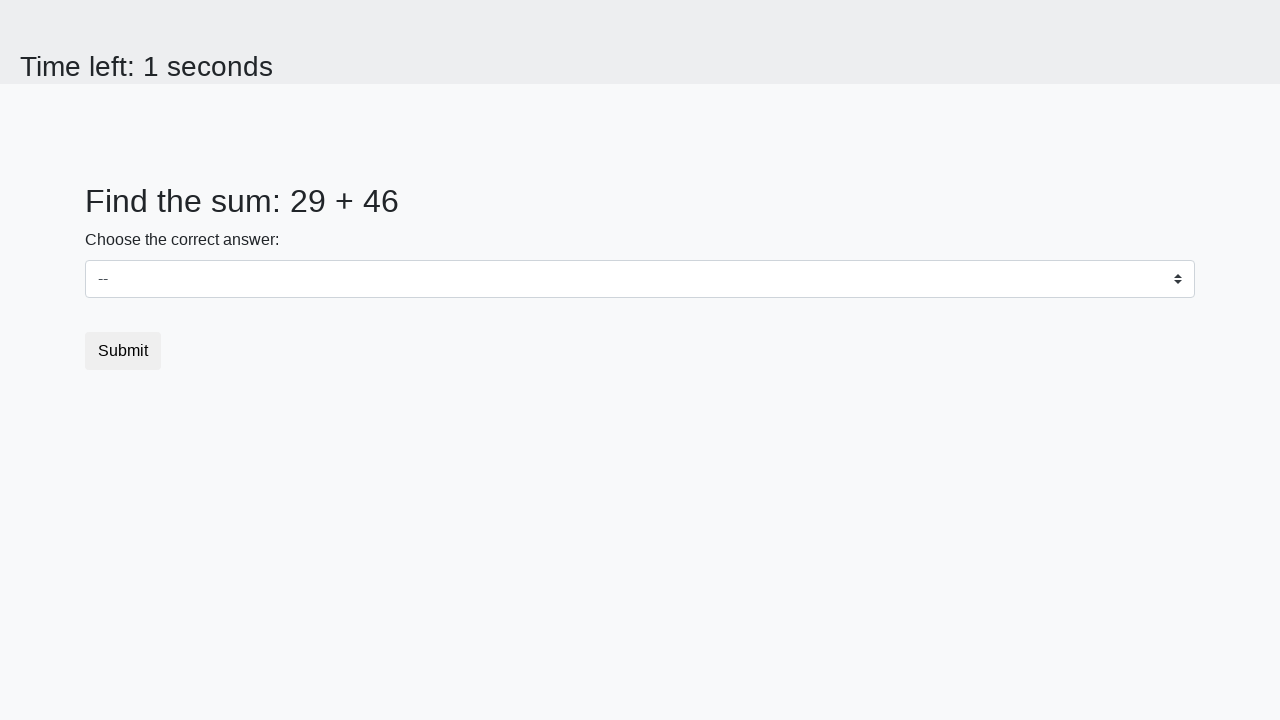